Tests navigation to contacts page and verifies that region information is displayed

Starting URL: https://sbis.ru/

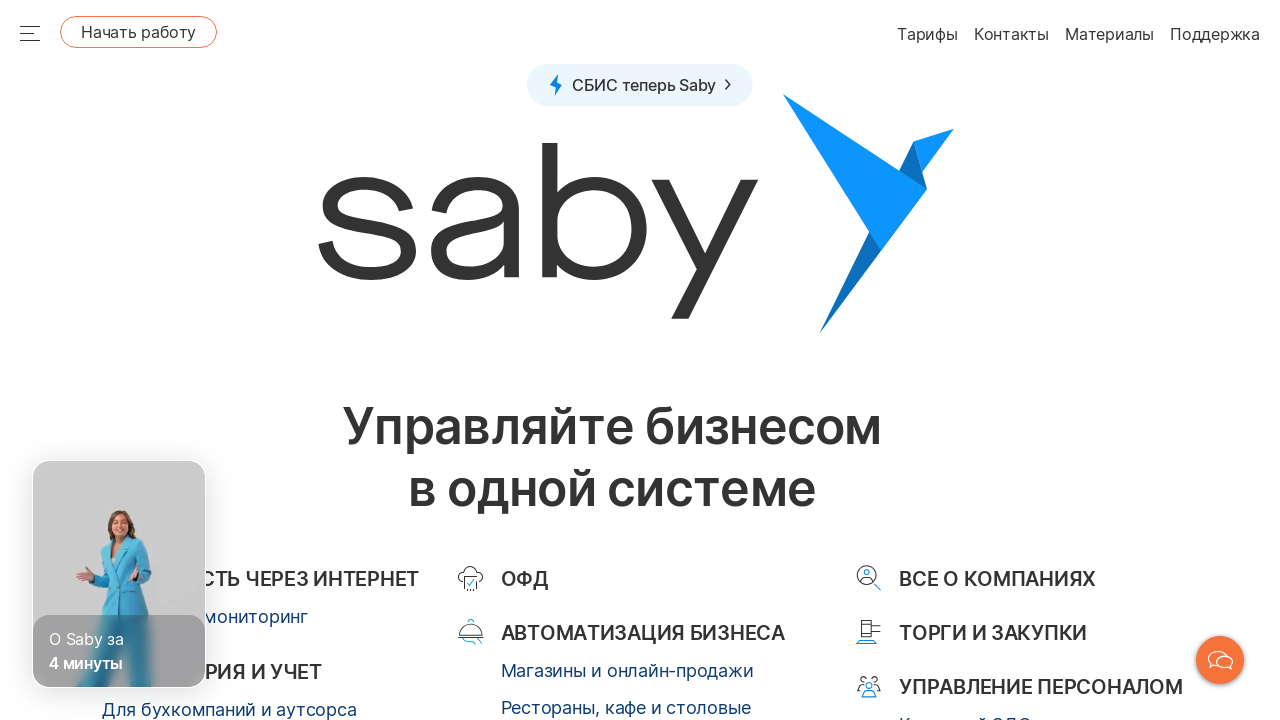

Clicked on contacts link at (972, 360) on xpath=//a[contains(@href, "contacts")]
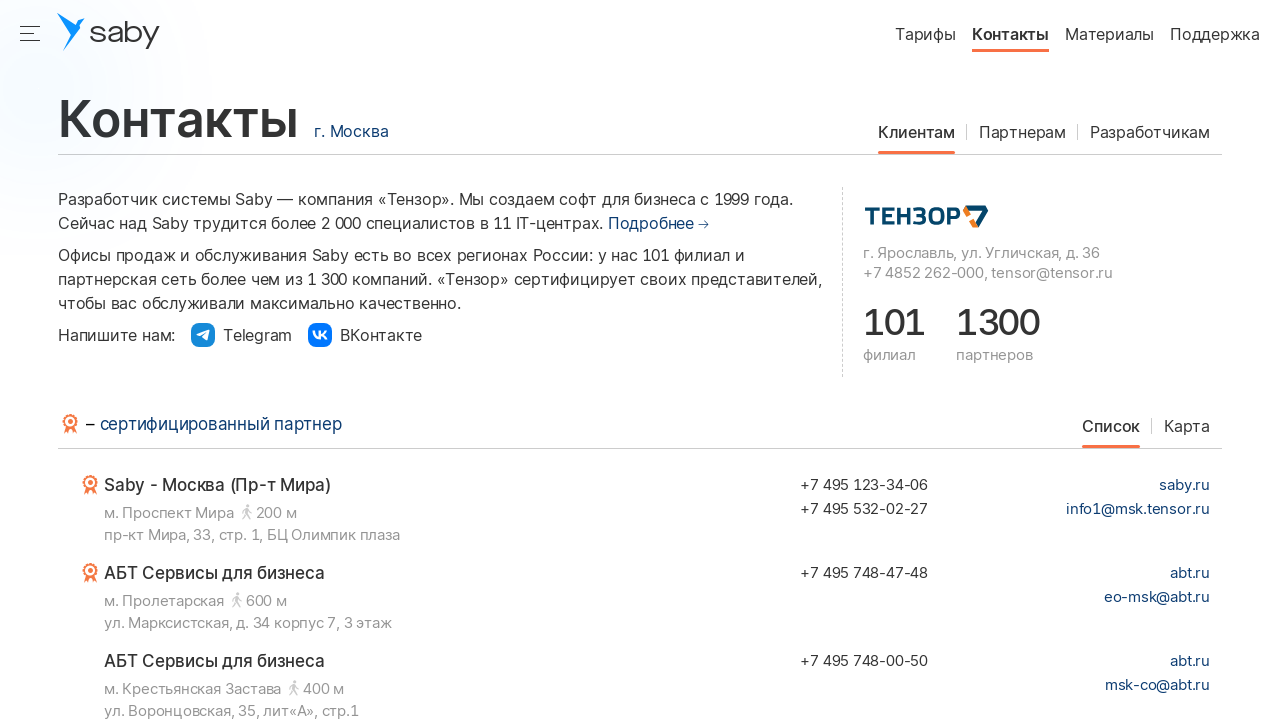

Region information element became visible
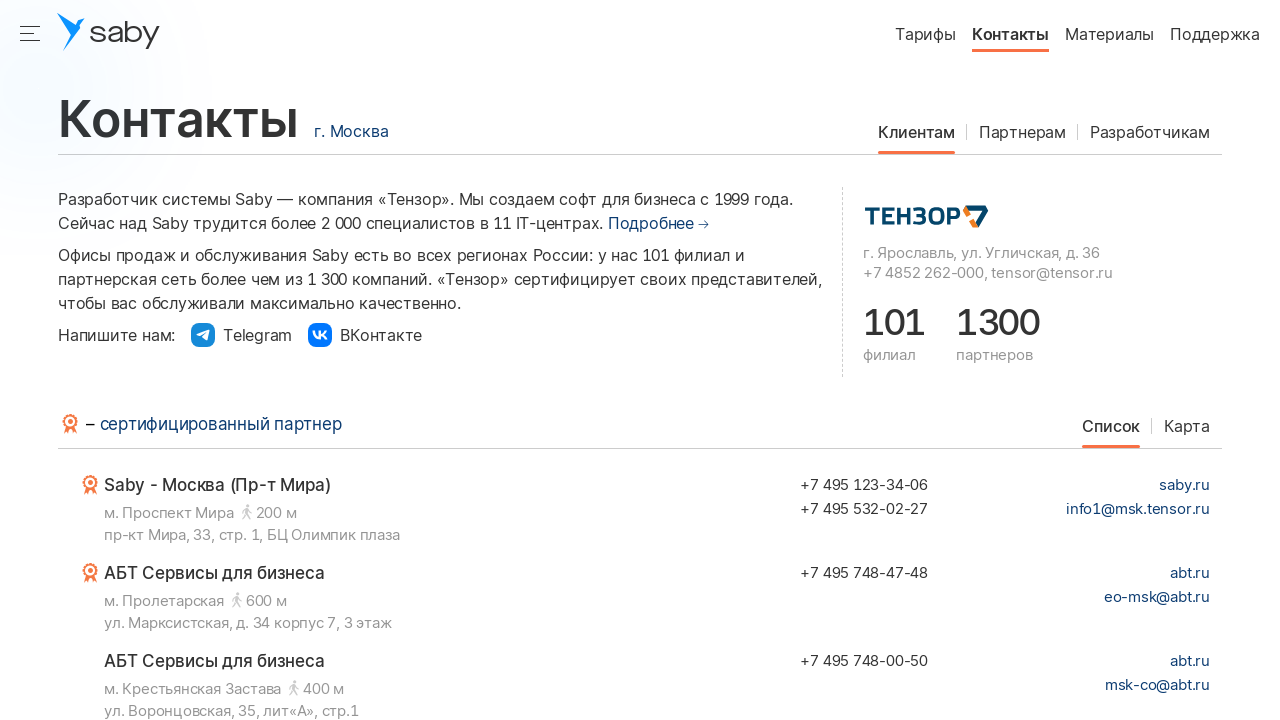

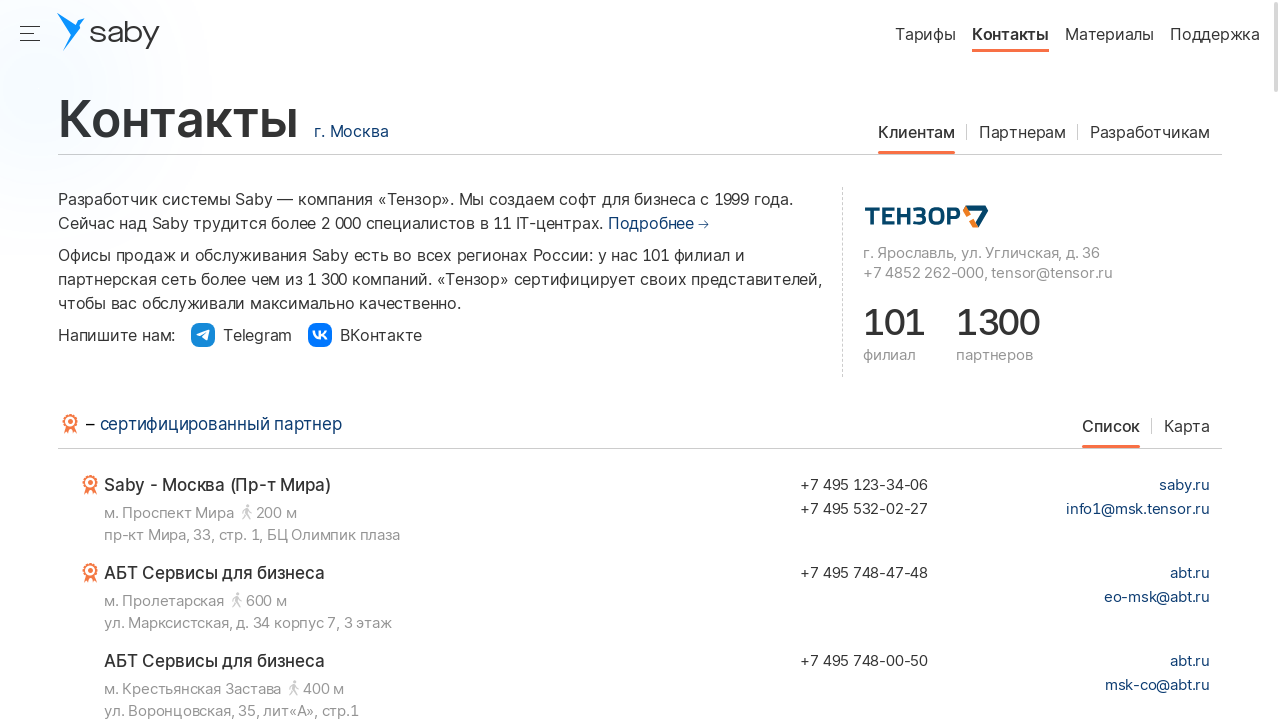